Tests drag and drop functionality on the jQuery UI demo page by dragging an element from its source position and dropping it onto a target droppable area within an iframe.

Starting URL: https://jqueryui.com/droppable/

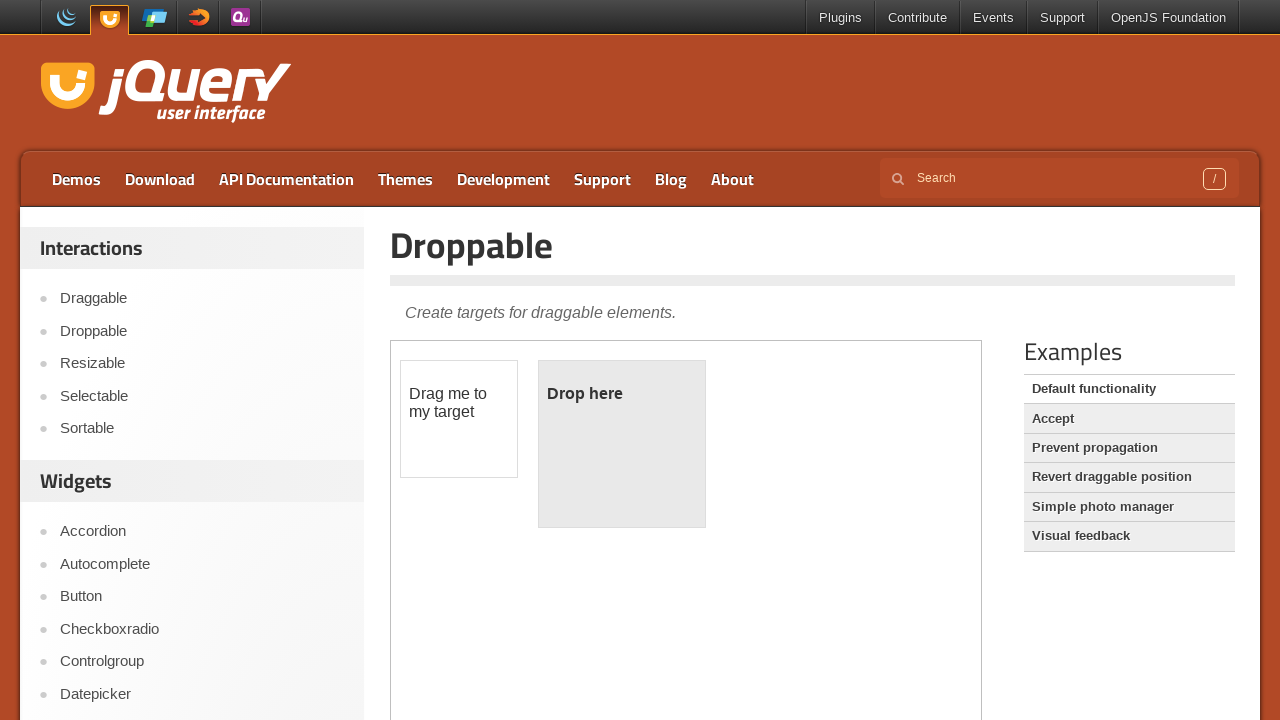

Navigated to jQuery UI droppable demo page
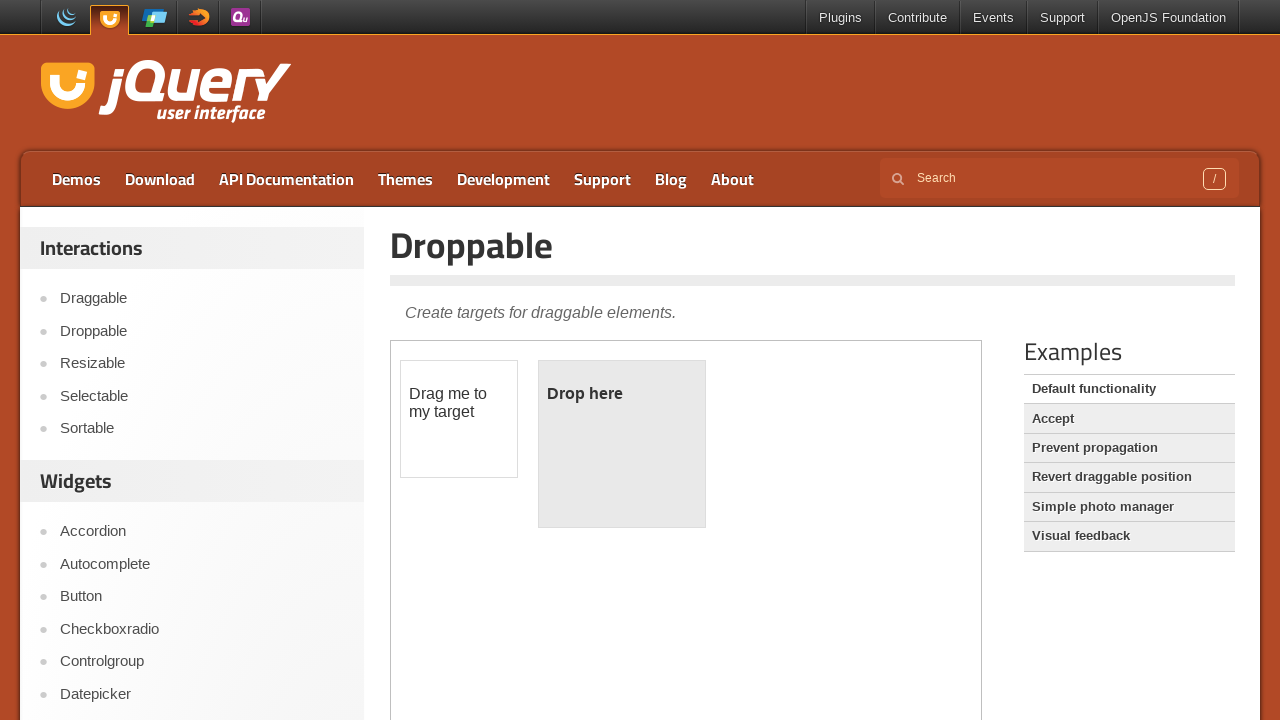

Located the iframe containing drag and drop elements
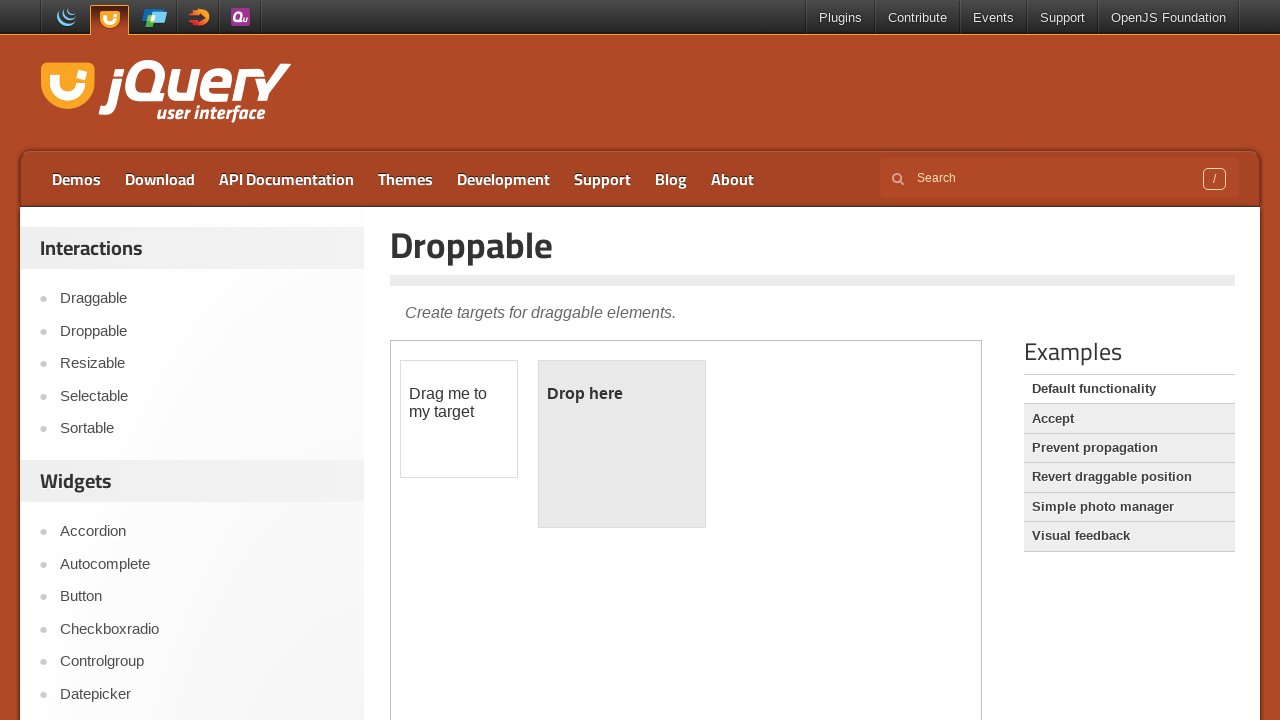

Draggable element is now visible
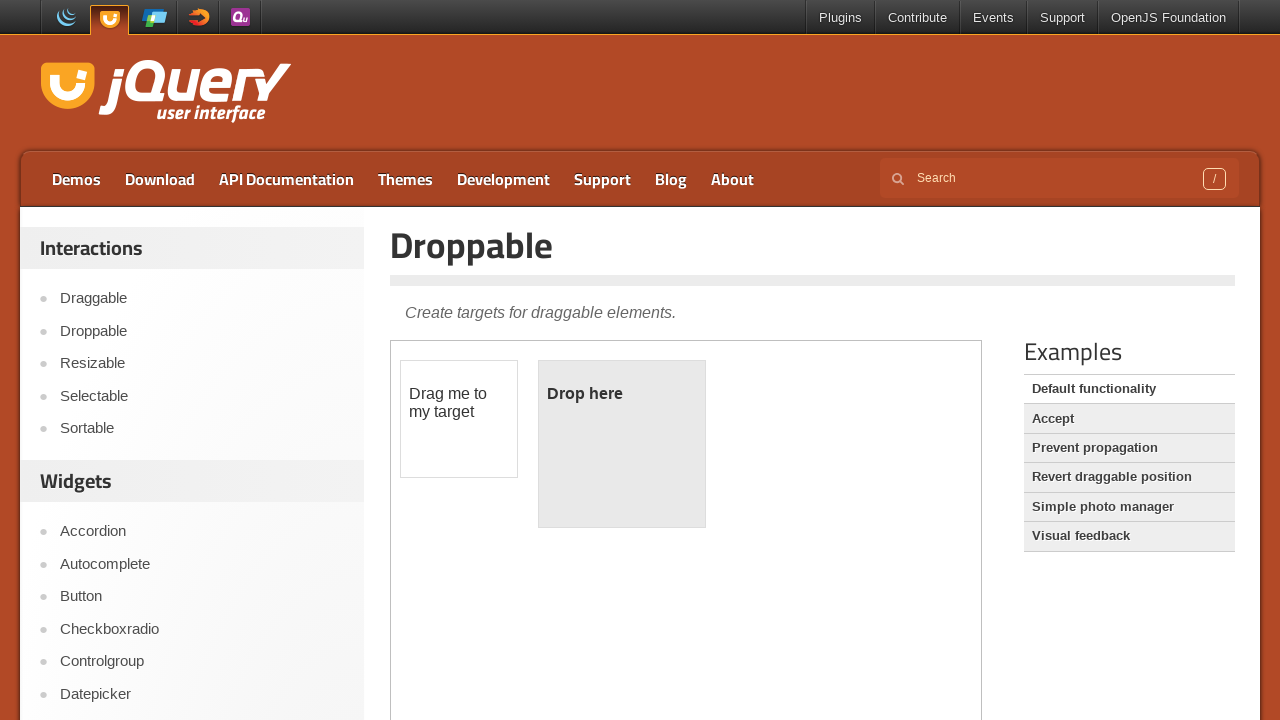

Located draggable and droppable elements
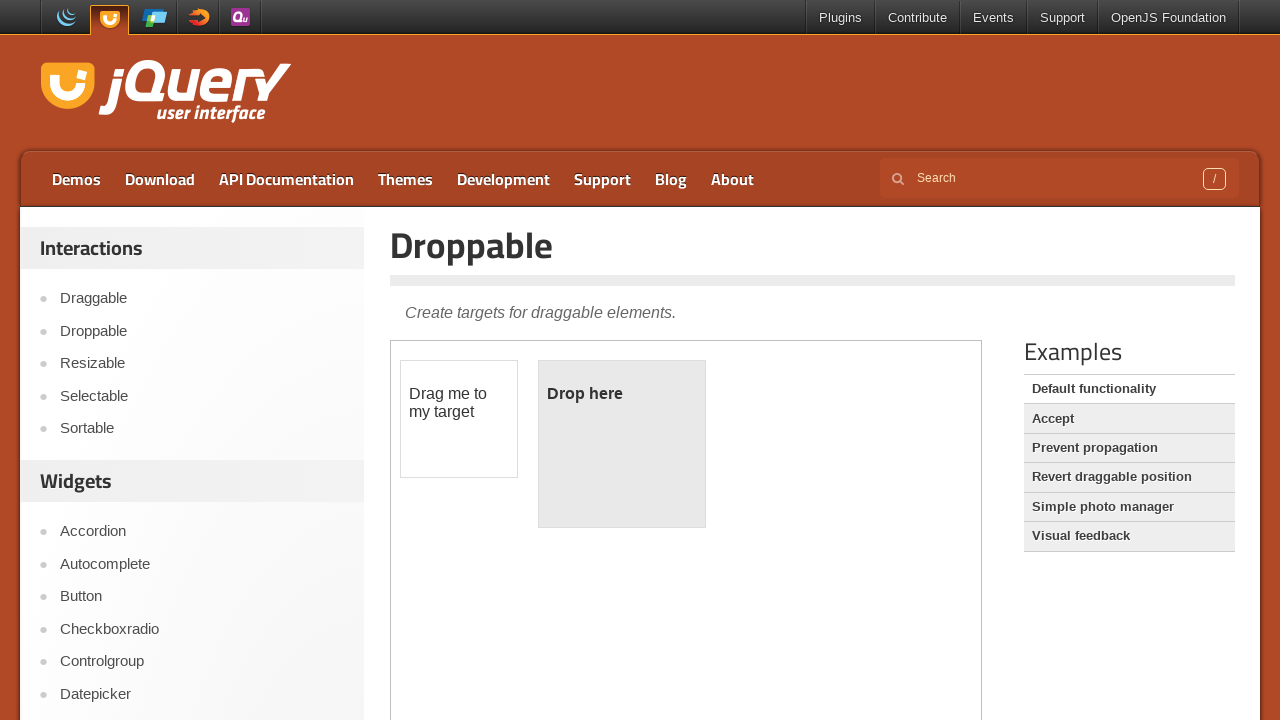

Dragged element from source to droppable target area at (622, 444)
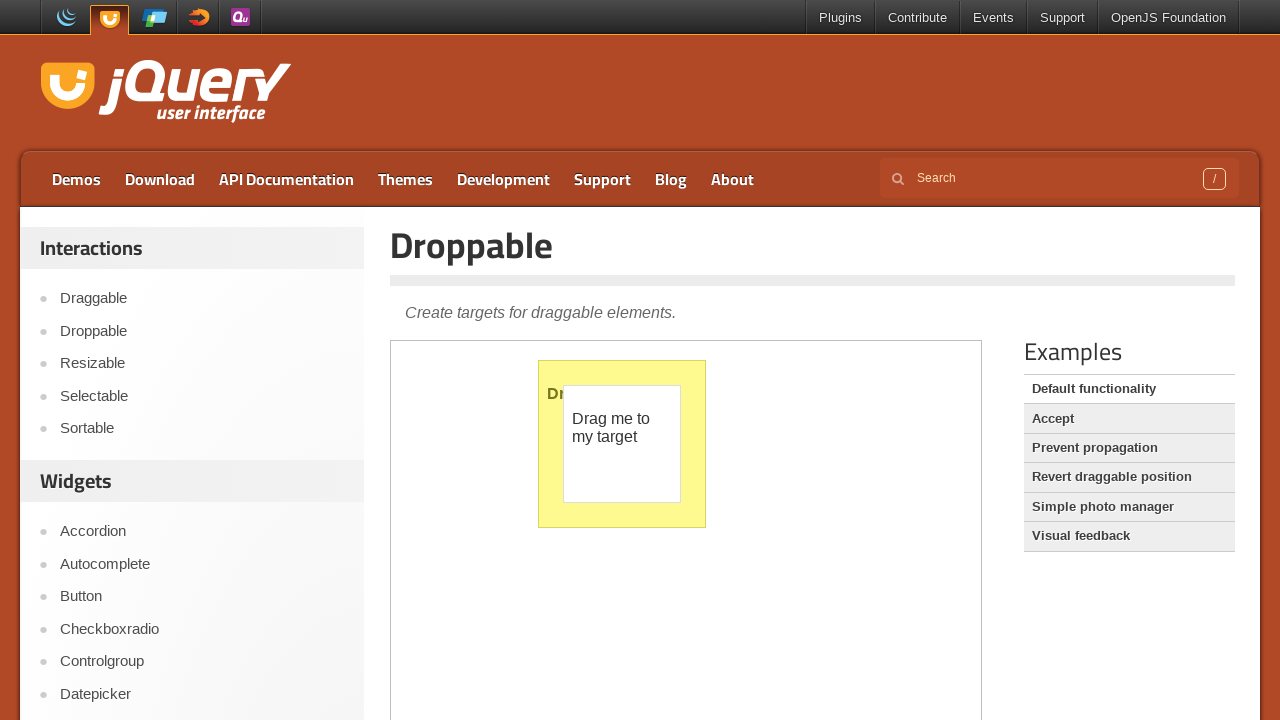

Droppable element now has ui-state-highlight class, confirming successful drop
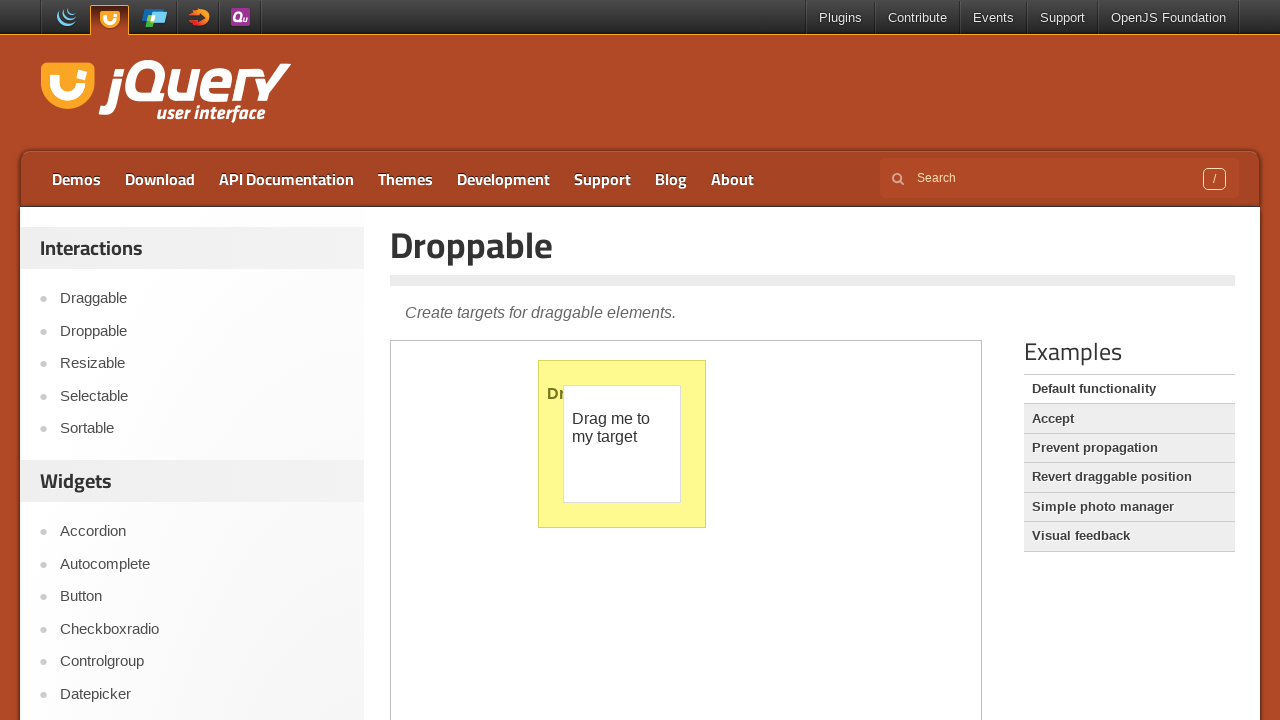

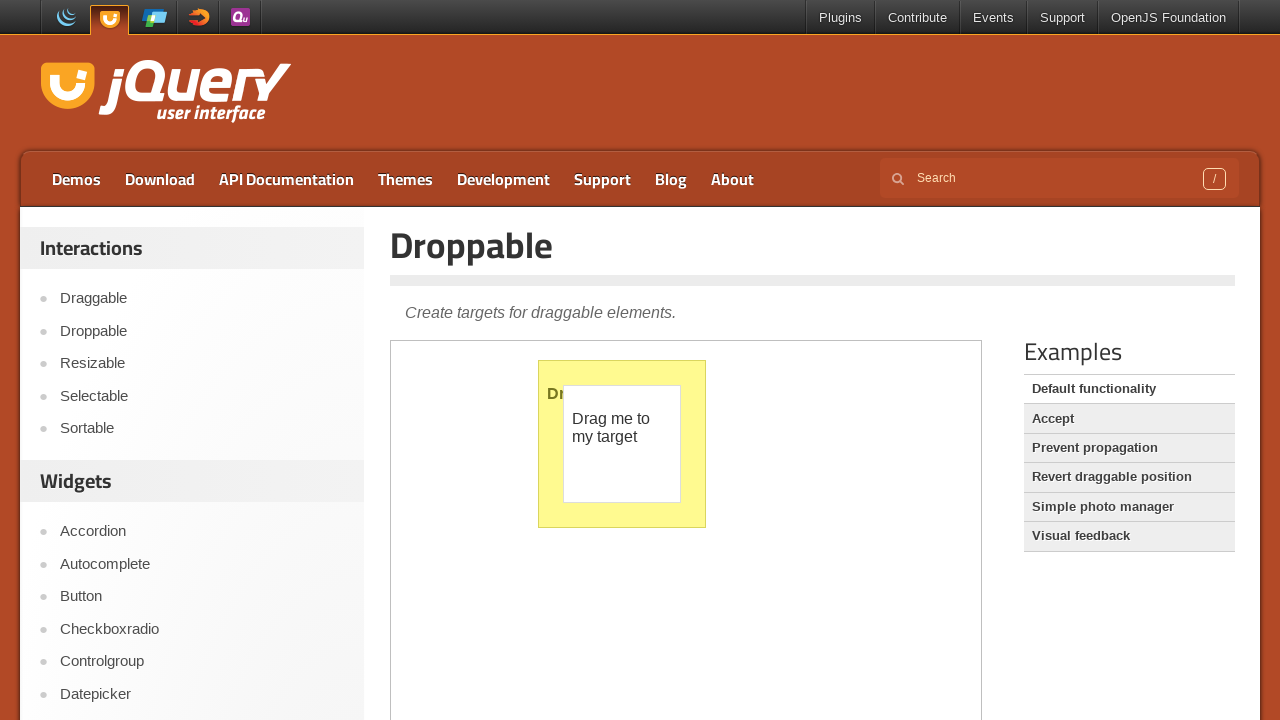